Tests double-click functionality on a button element on the testing blog

Starting URL: https://only-testing-blog.blogspot.com/

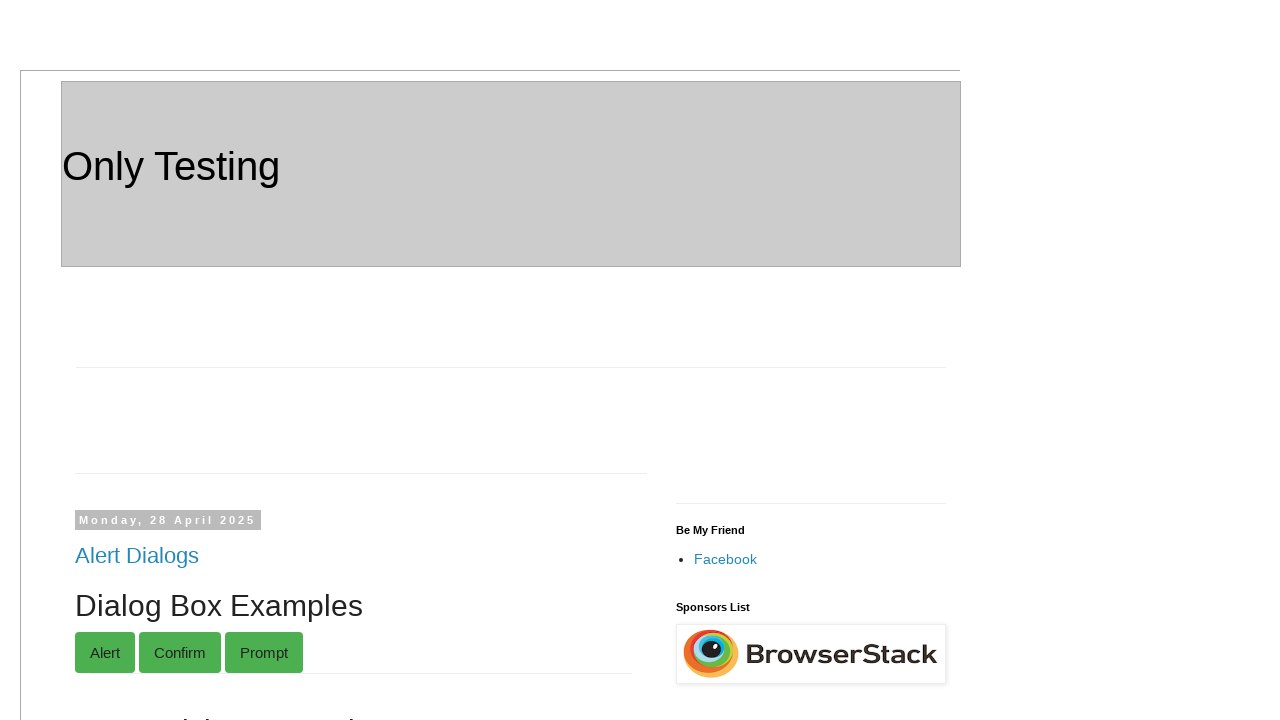

Located button element for double-click test
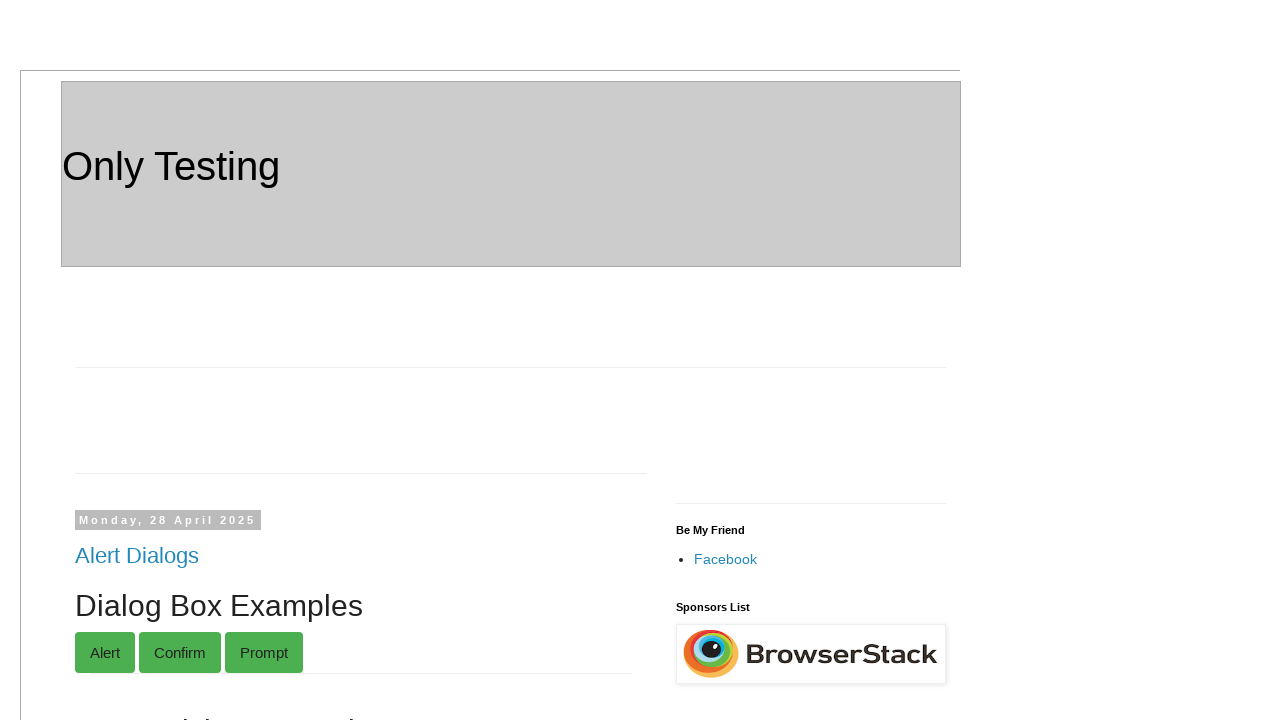

Double-clicked the button element at (186, 360) on xpath=//*[@id='post-body-7297556448793668582']/div[1]/button
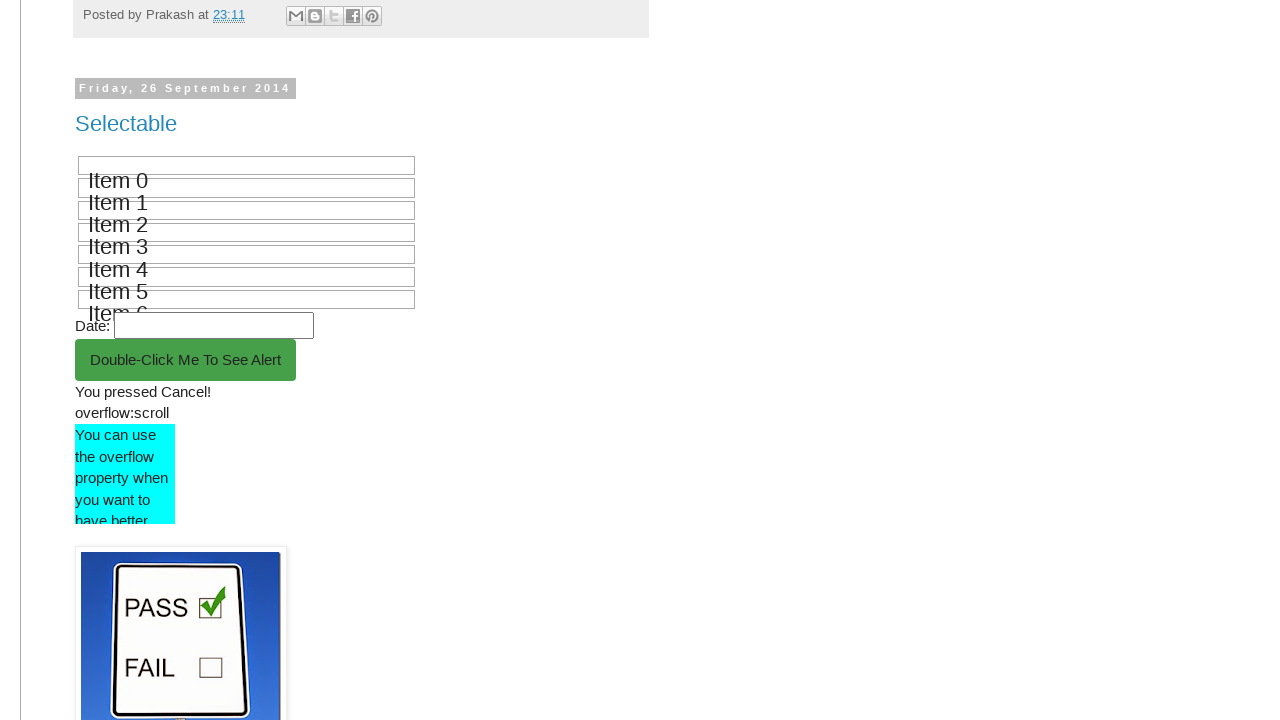

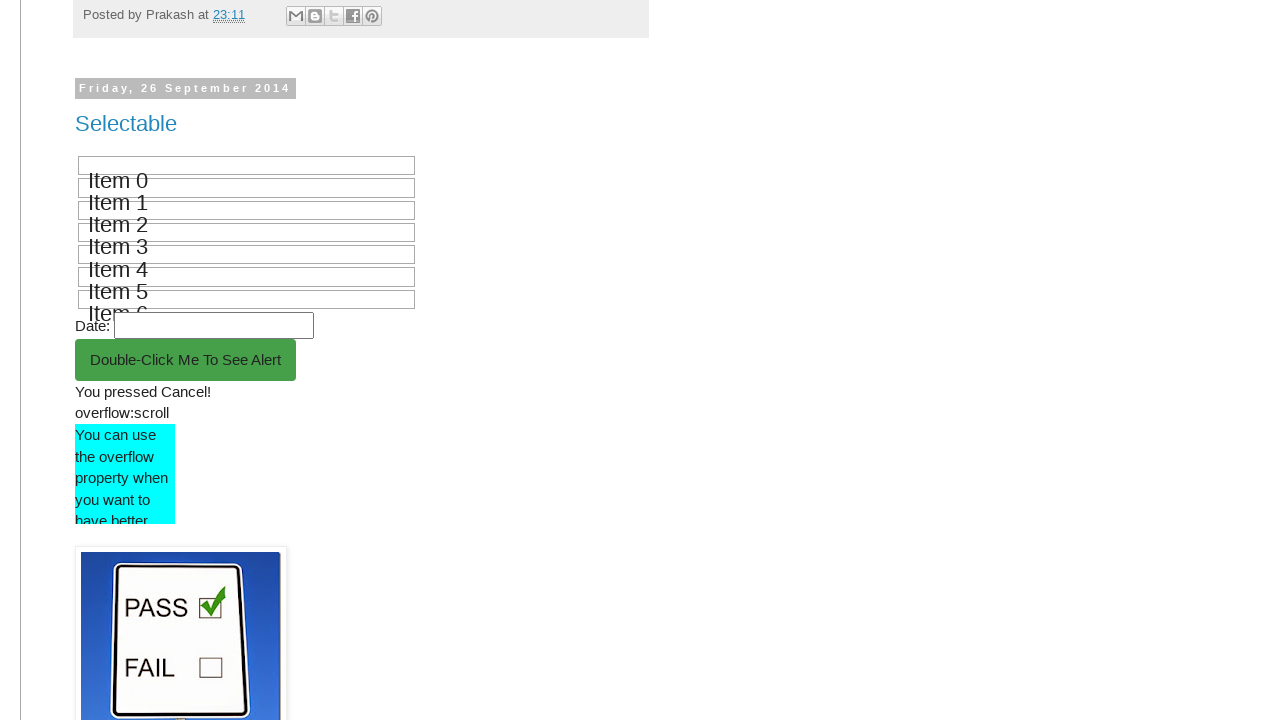